Tests interaction with a MobilityWare browser game by navigating to the game frame, clicking a Submit button, and performing multiple clicks on the Unity game canvas at specific positions.

Starting URL: https://play.mobilityware.com/

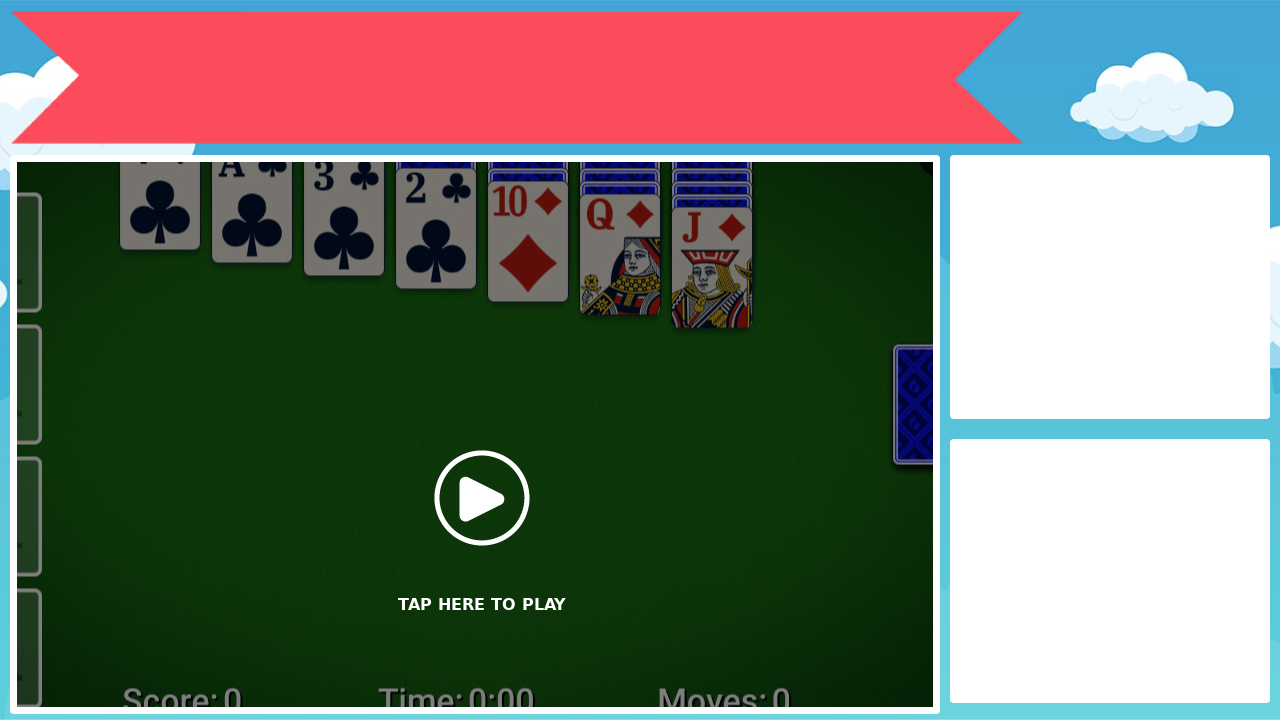

Navigated to MobilityWare game frame URL
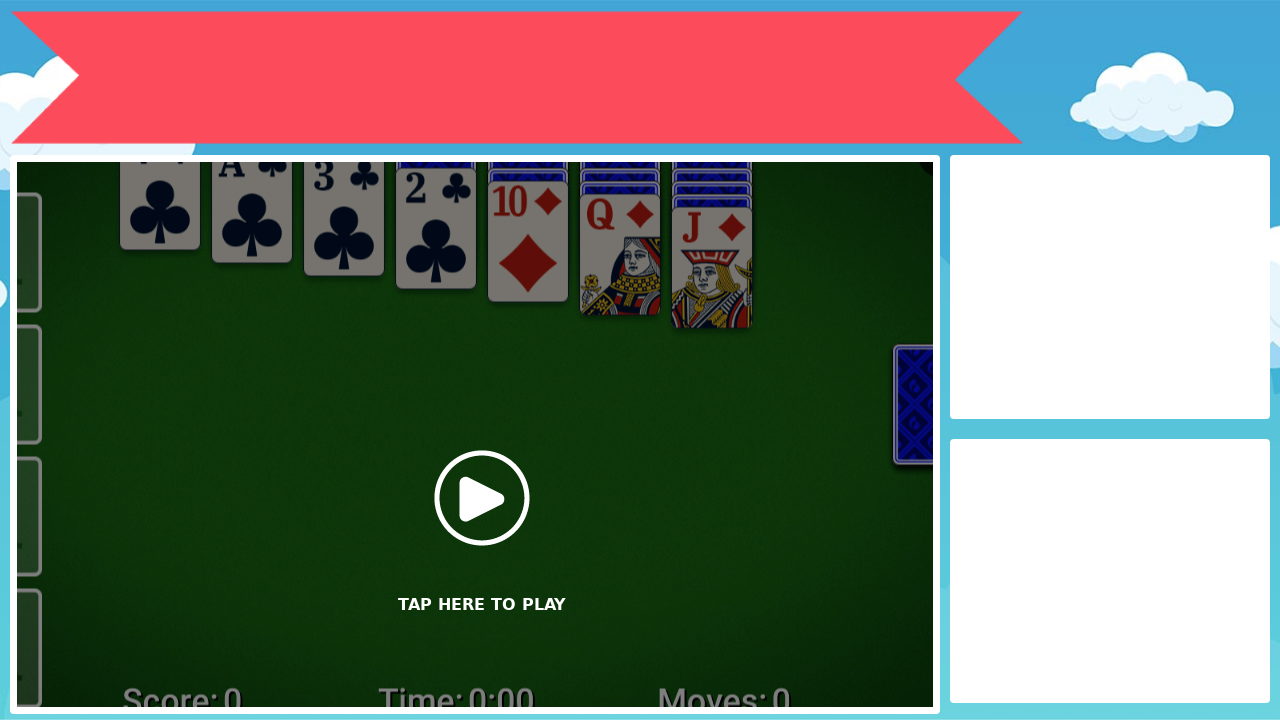

Clicked Submit button at (482, 498) on internal:role=button[name="Submit"i]
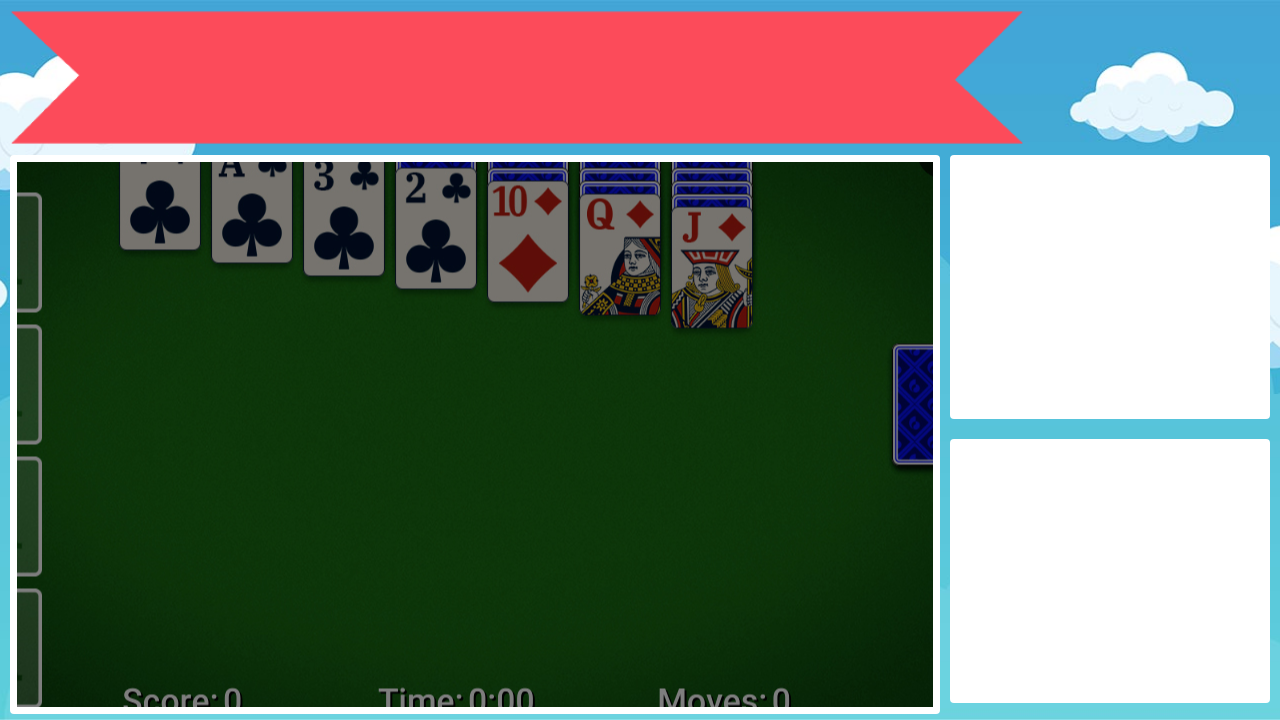

Located Unity canvas element within iframe
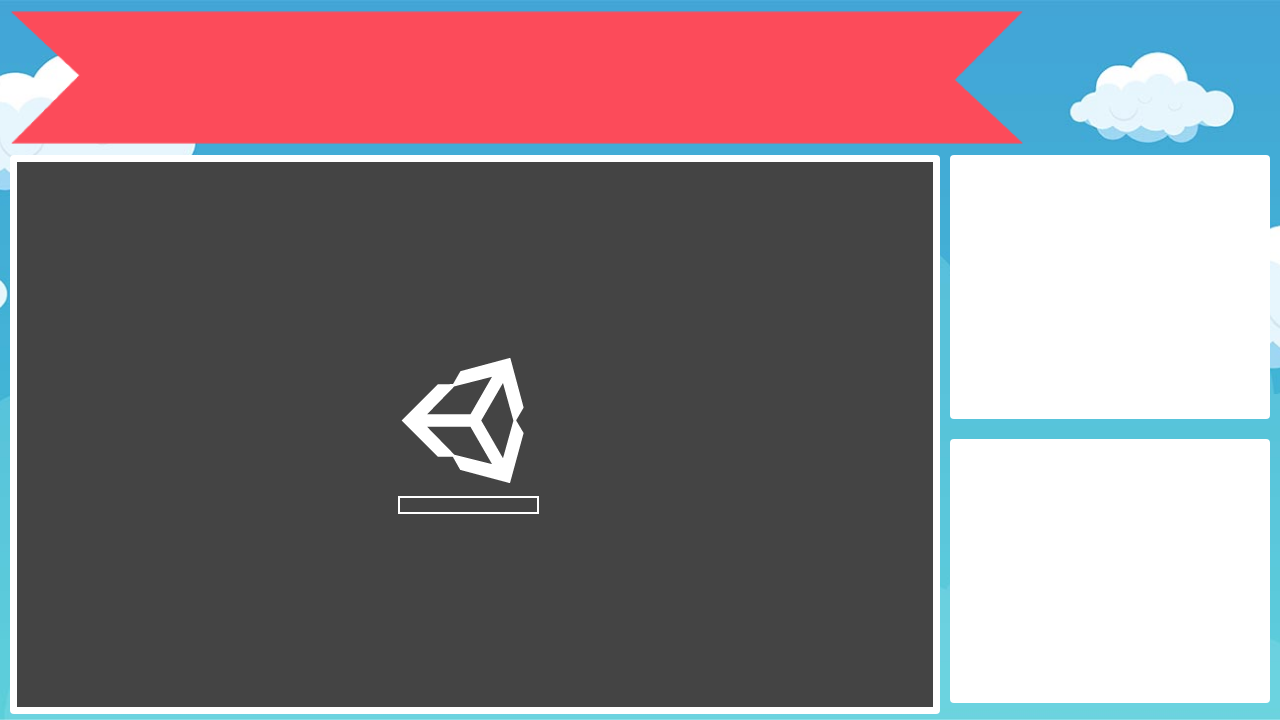

Clicked Unity canvas at position (449, 484) at (466, 646) on .embed-responsive-item >> internal:control=enter-frame >> #unity-canvas
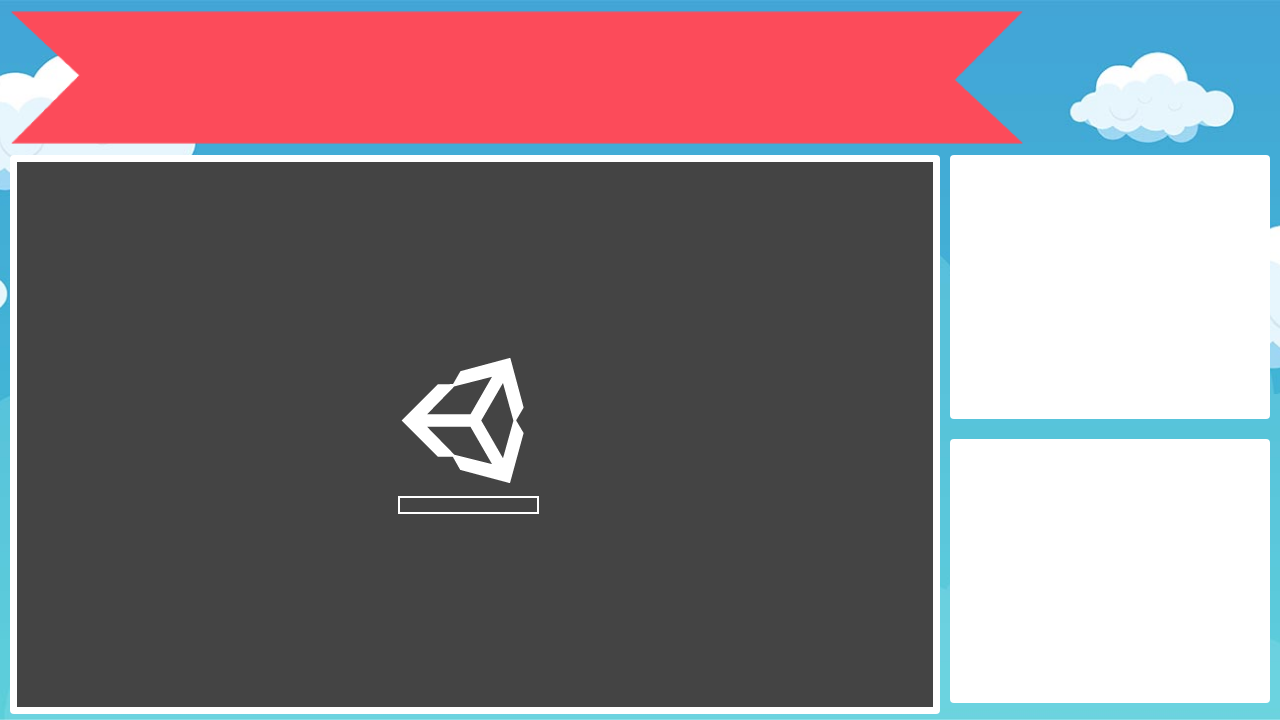

Clicked Unity canvas at position (561, 150) at (578, 312) on .embed-responsive-item >> internal:control=enter-frame >> #unity-canvas
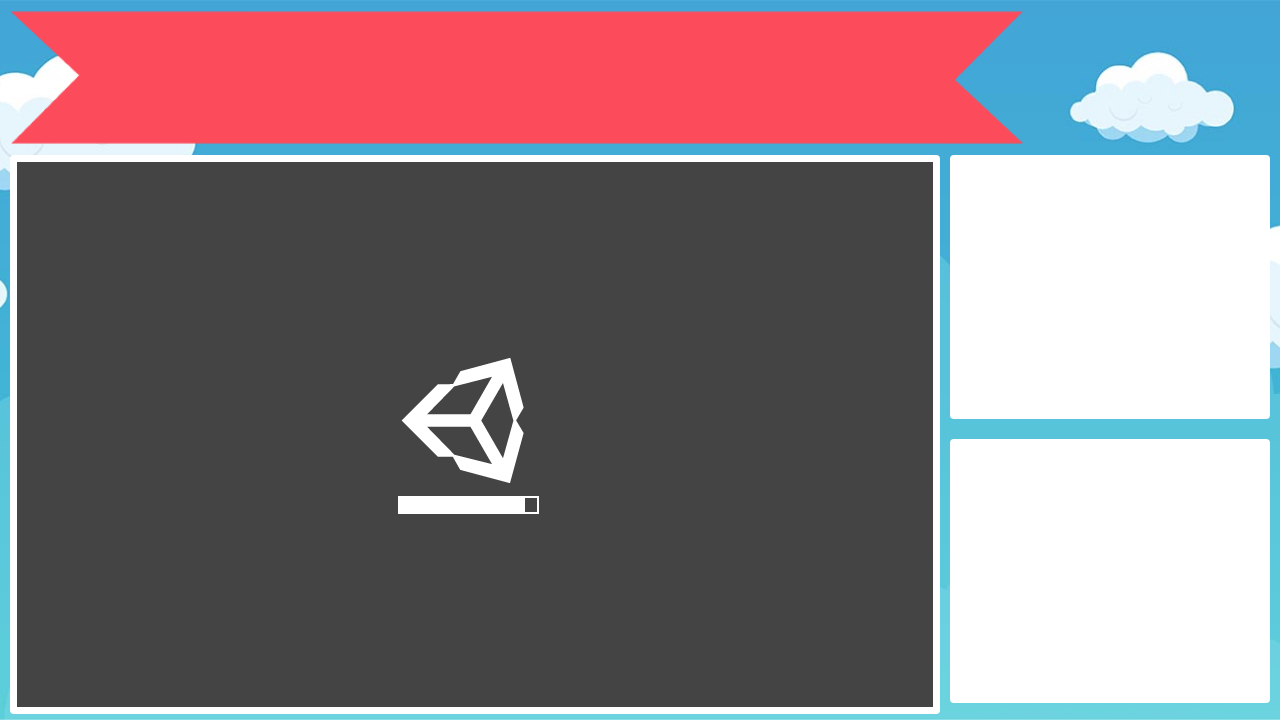

Clicked Unity canvas at position (453, 495) at (470, 657) on .embed-responsive-item >> internal:control=enter-frame >> #unity-canvas
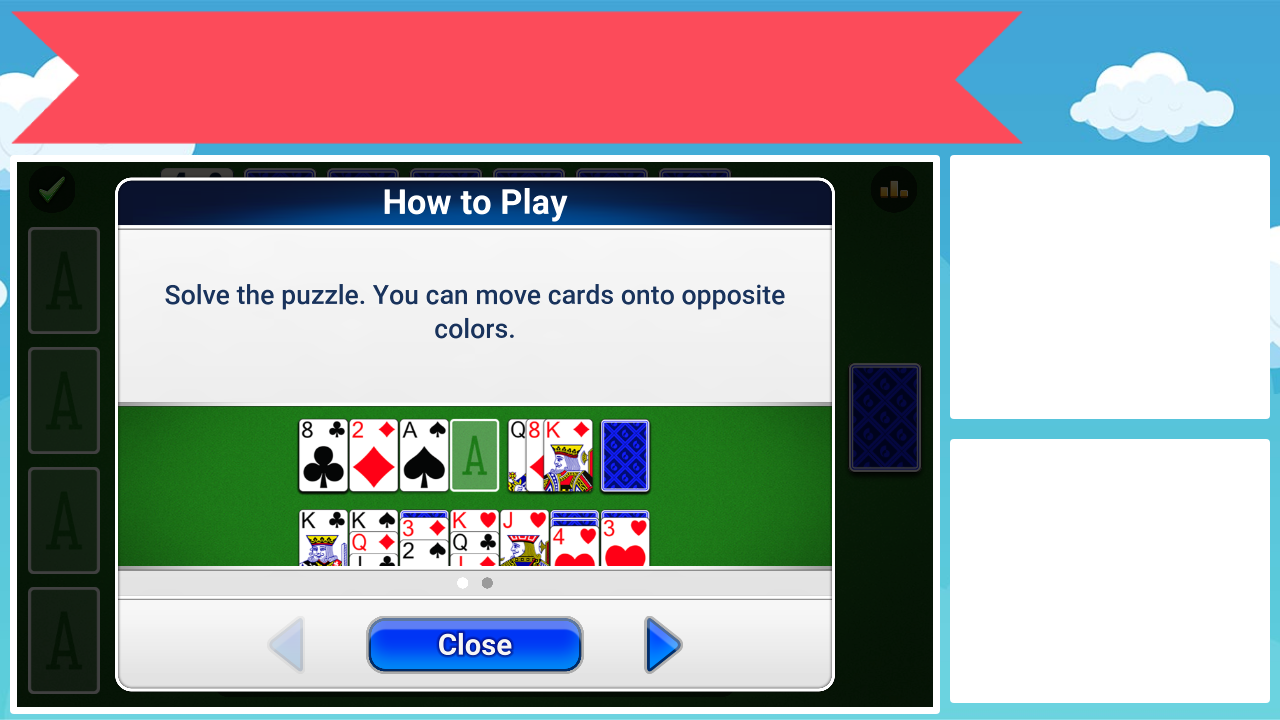

Clicked Unity canvas at position (453, 501) at (470, 663) on .embed-responsive-item >> internal:control=enter-frame >> #unity-canvas
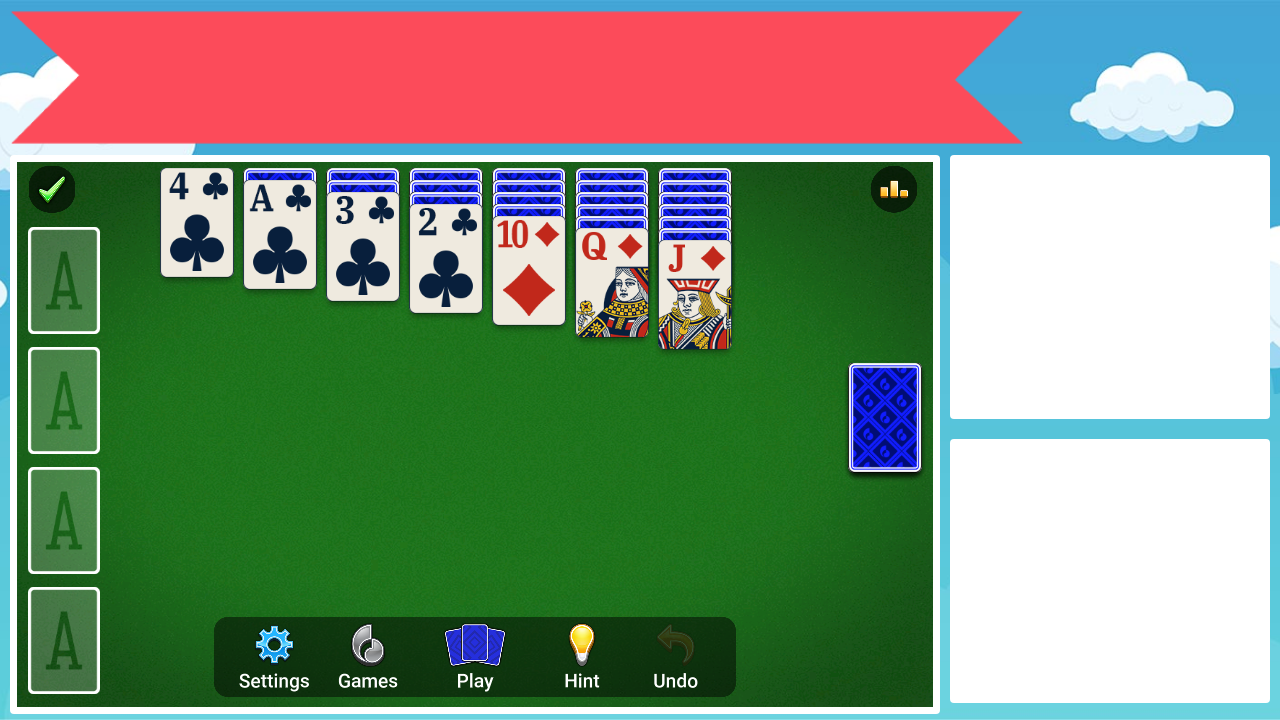

Clicked Unity canvas at position (494, 117) at (511, 279) on .embed-responsive-item >> internal:control=enter-frame >> #unity-canvas
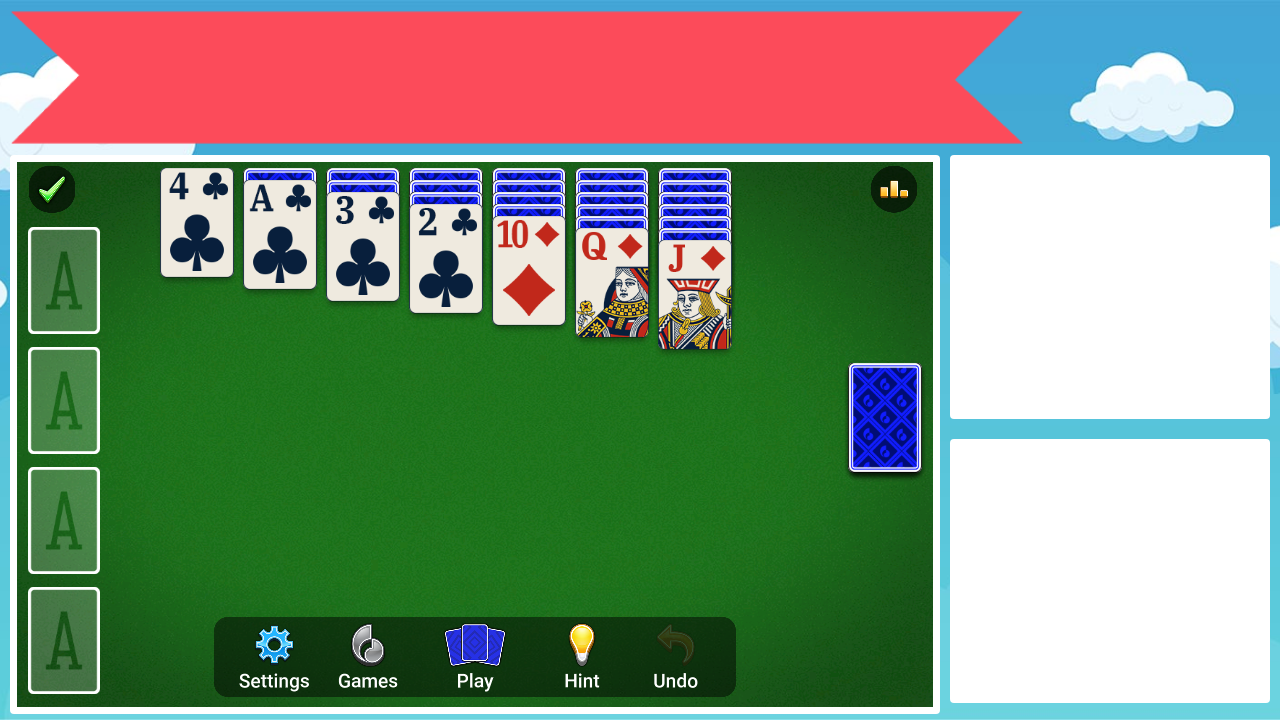

Clicked Unity canvas at position (598, 136) at (615, 298) on .embed-responsive-item >> internal:control=enter-frame >> #unity-canvas
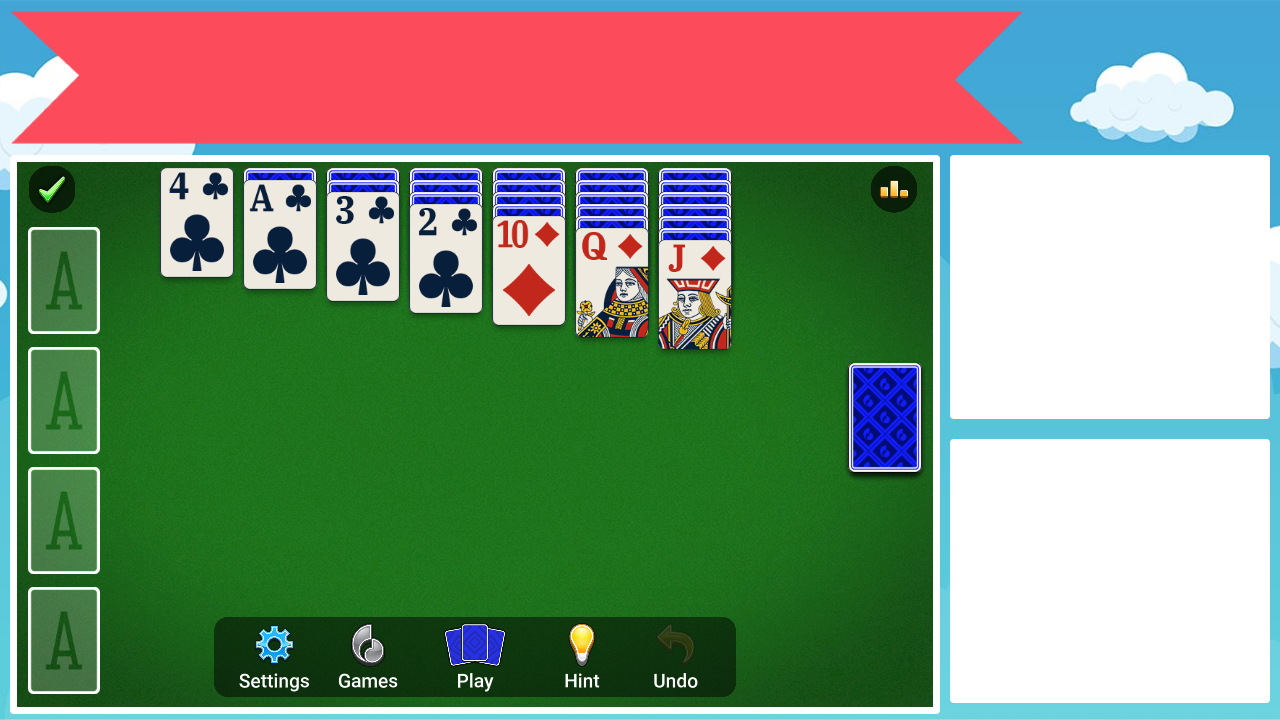

Clicked Unity canvas at position (445, 115) at (462, 277) on .embed-responsive-item >> internal:control=enter-frame >> #unity-canvas
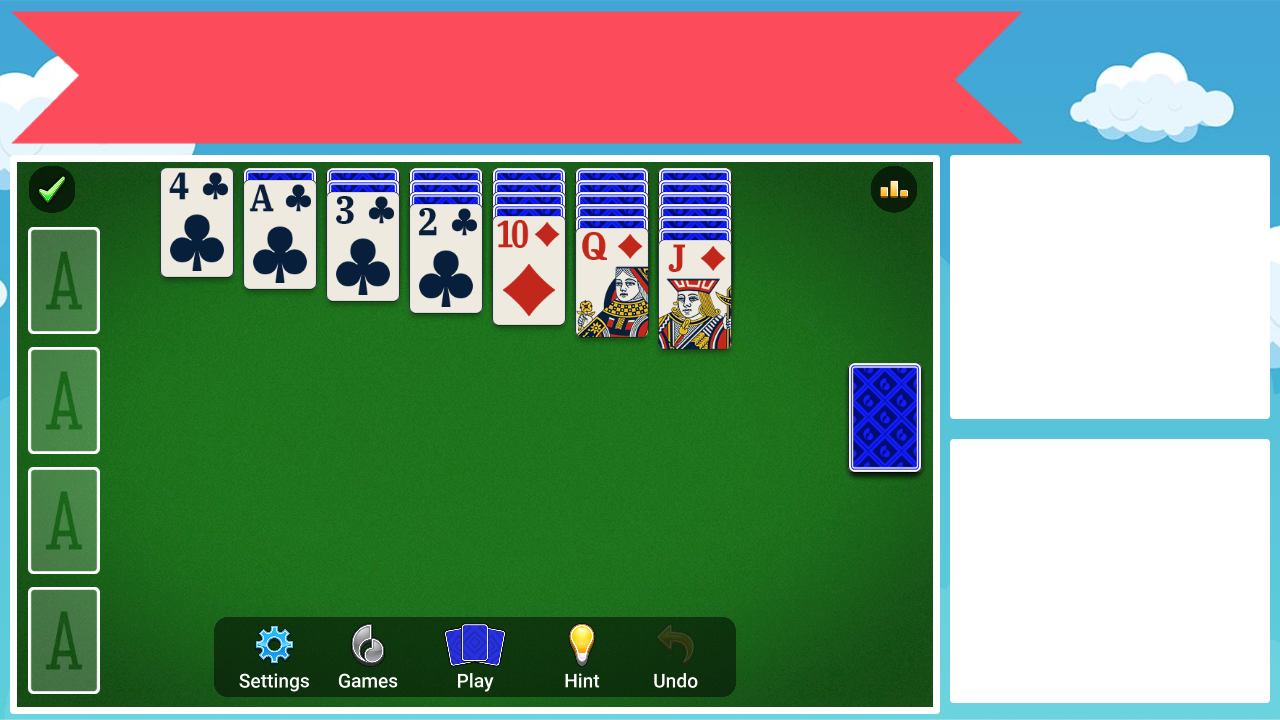

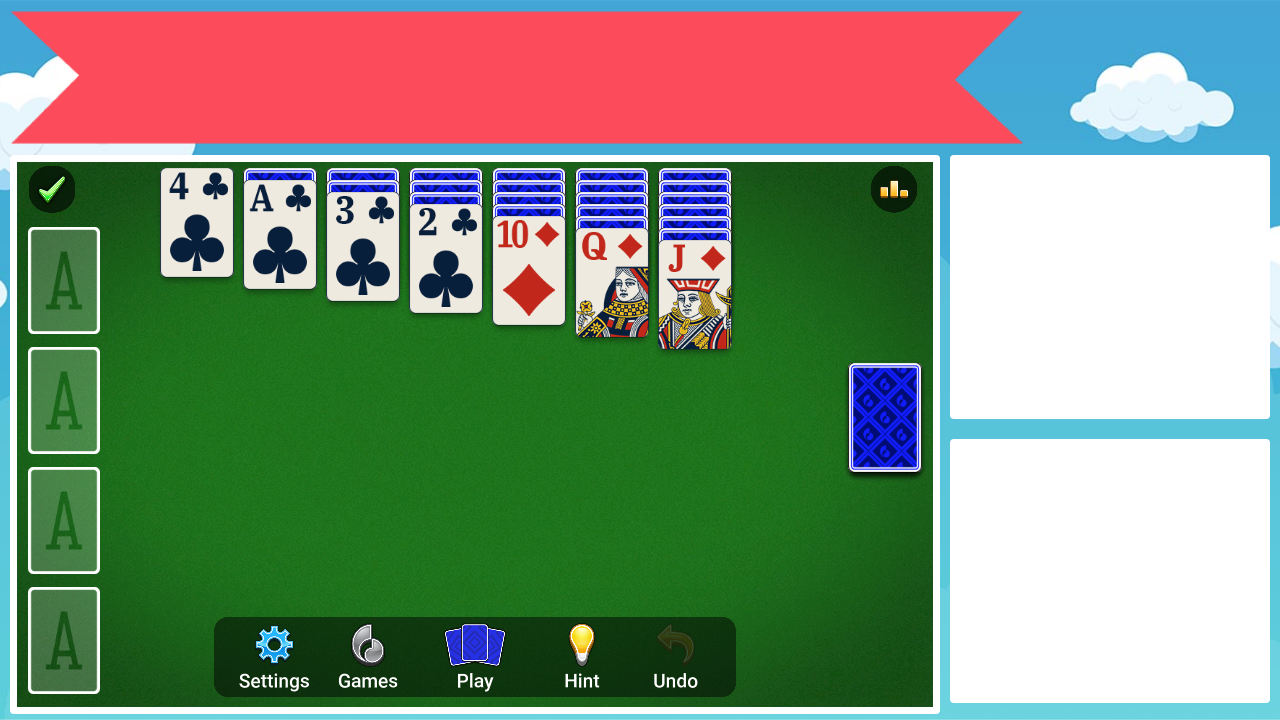